Tests A/B test opt-out by first navigating to the main page, adding an opt-out cookie, then navigating to the A/B test page and verifying the user is opted out.

Starting URL: http://the-internet.herokuapp.com

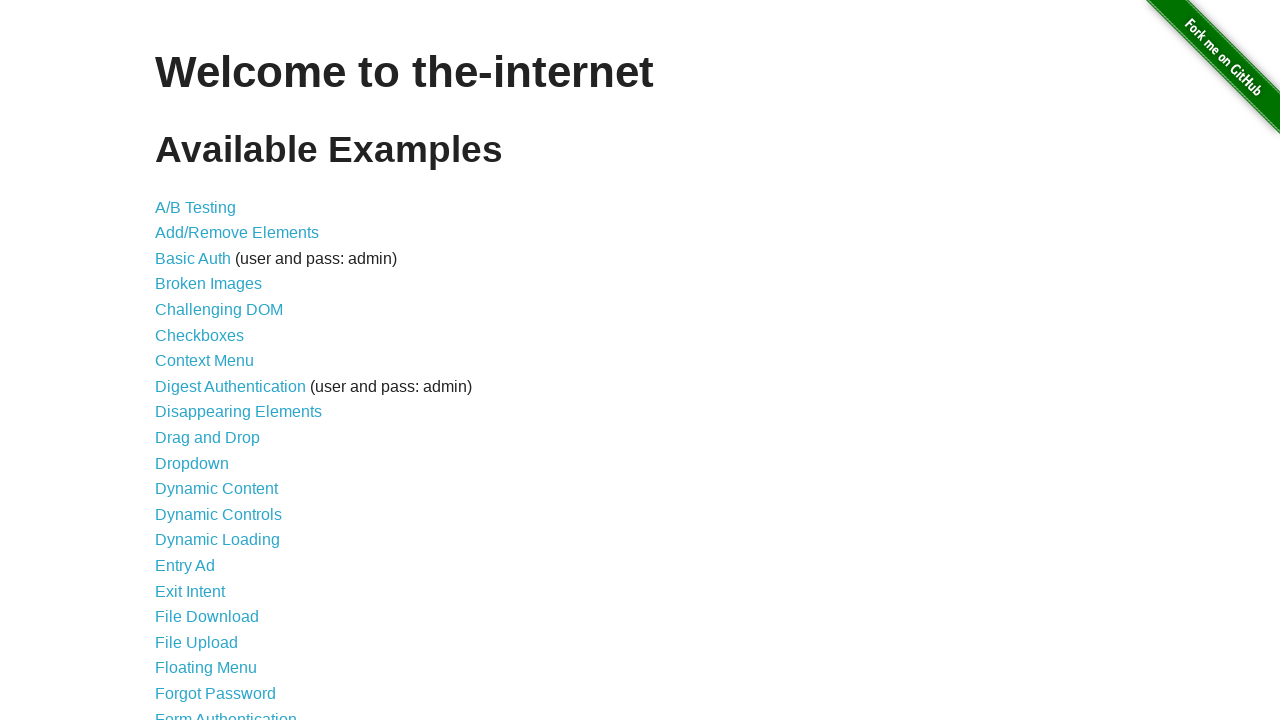

Added optimizelyOptOut cookie with value 'true'
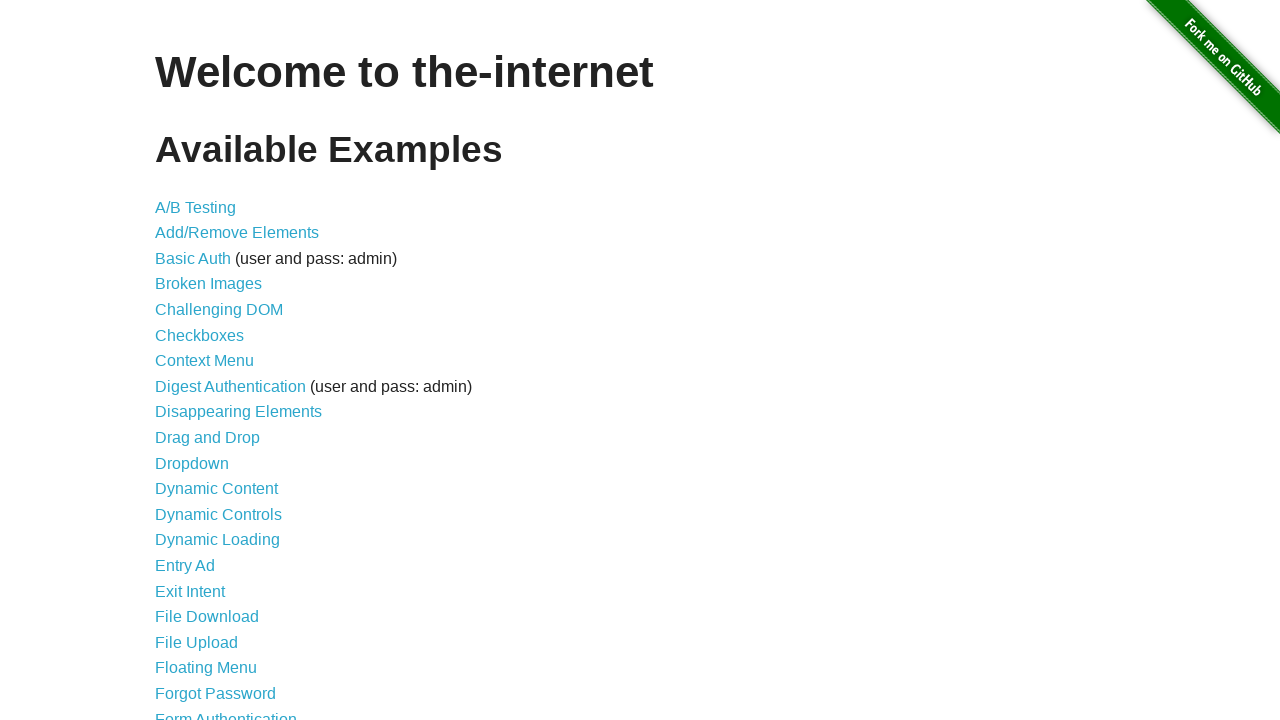

Navigated to A/B test page
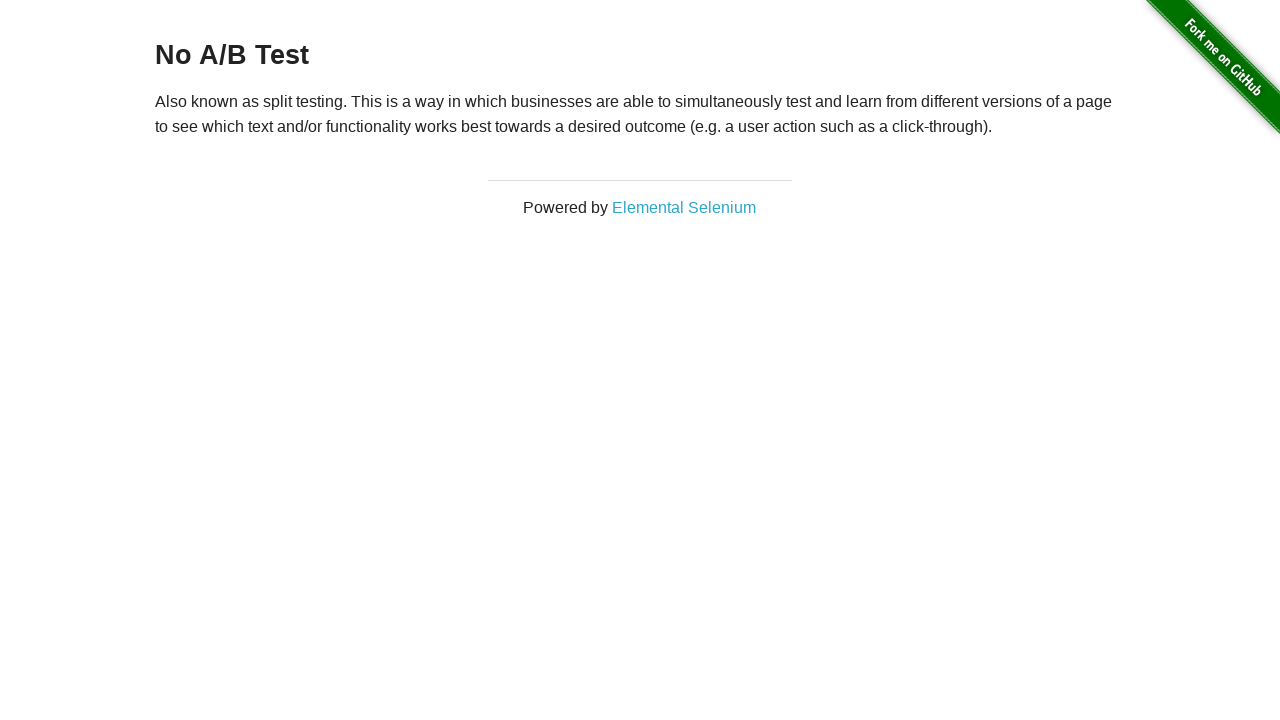

Retrieved heading text: 'No A/B Test'
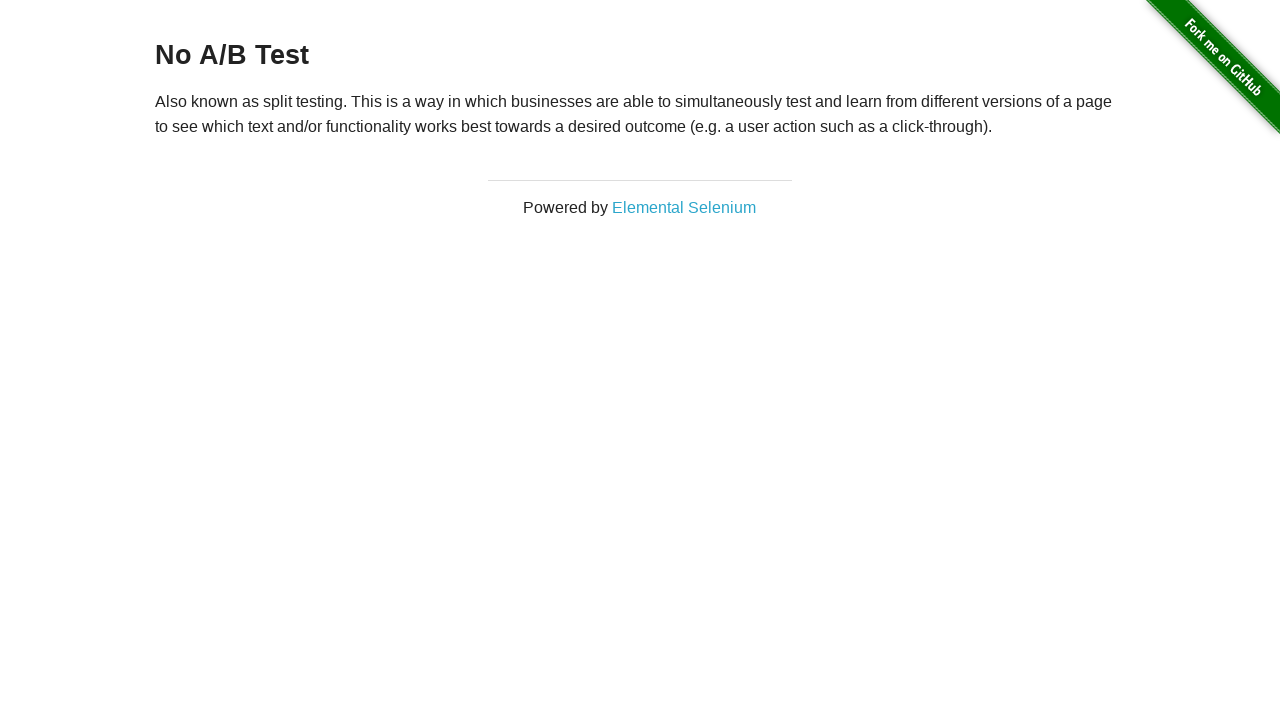

Verified heading displays 'No A/B Test' - opt-out successful
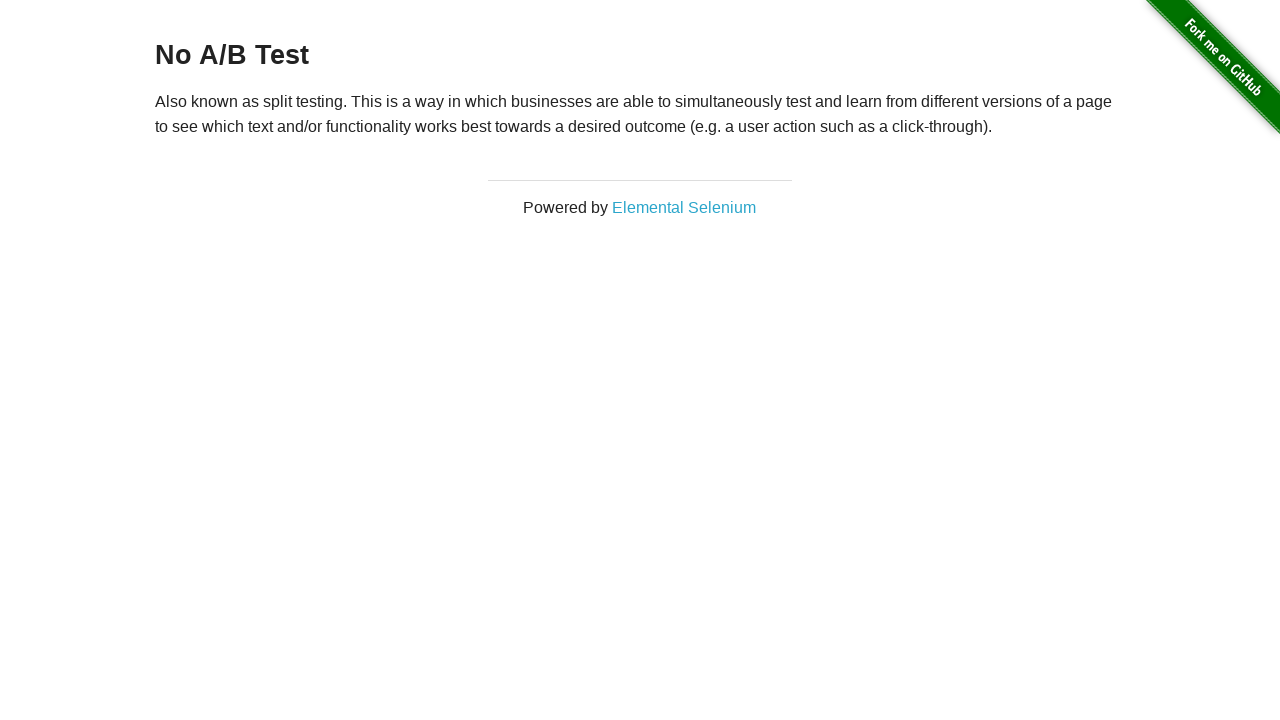

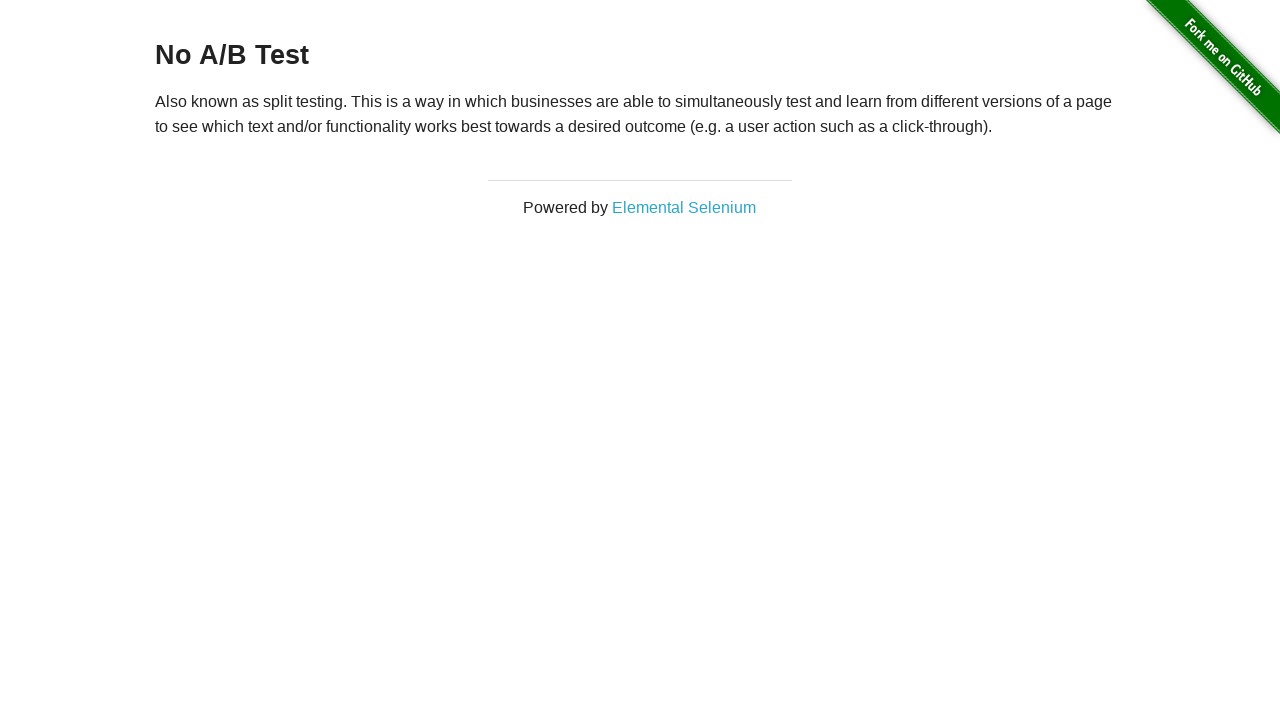